Waits for a price to drop to $100, clicks the Book button, then solves a mathematical problem and submits the answer

Starting URL: http://suninjuly.github.io/explicit_wait2.html

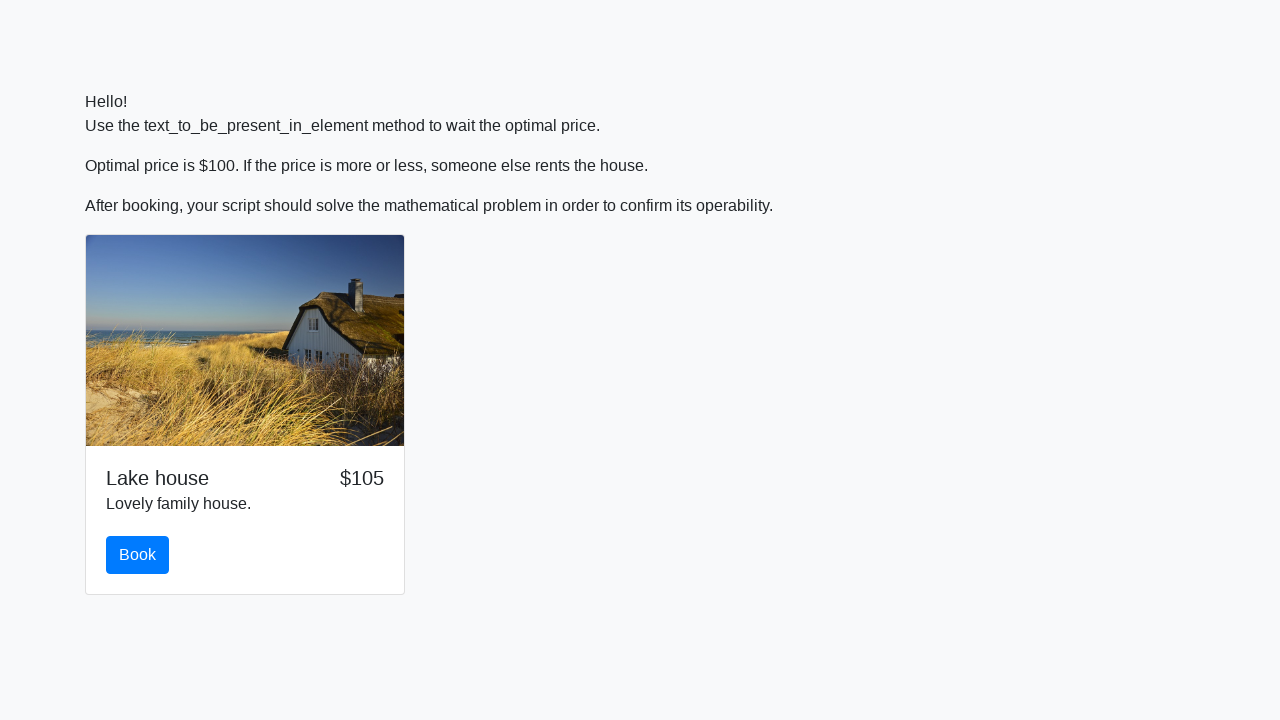

Waited for price to drop to $100
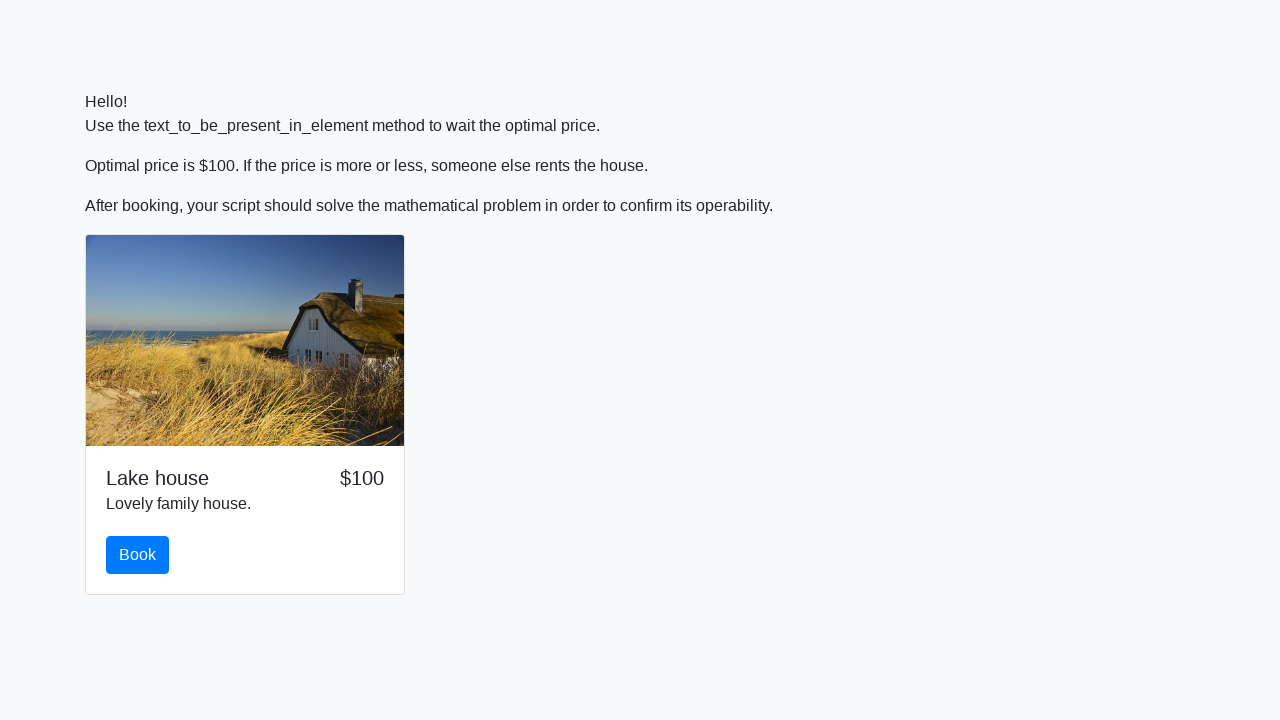

Clicked the Book button at (138, 555) on #book
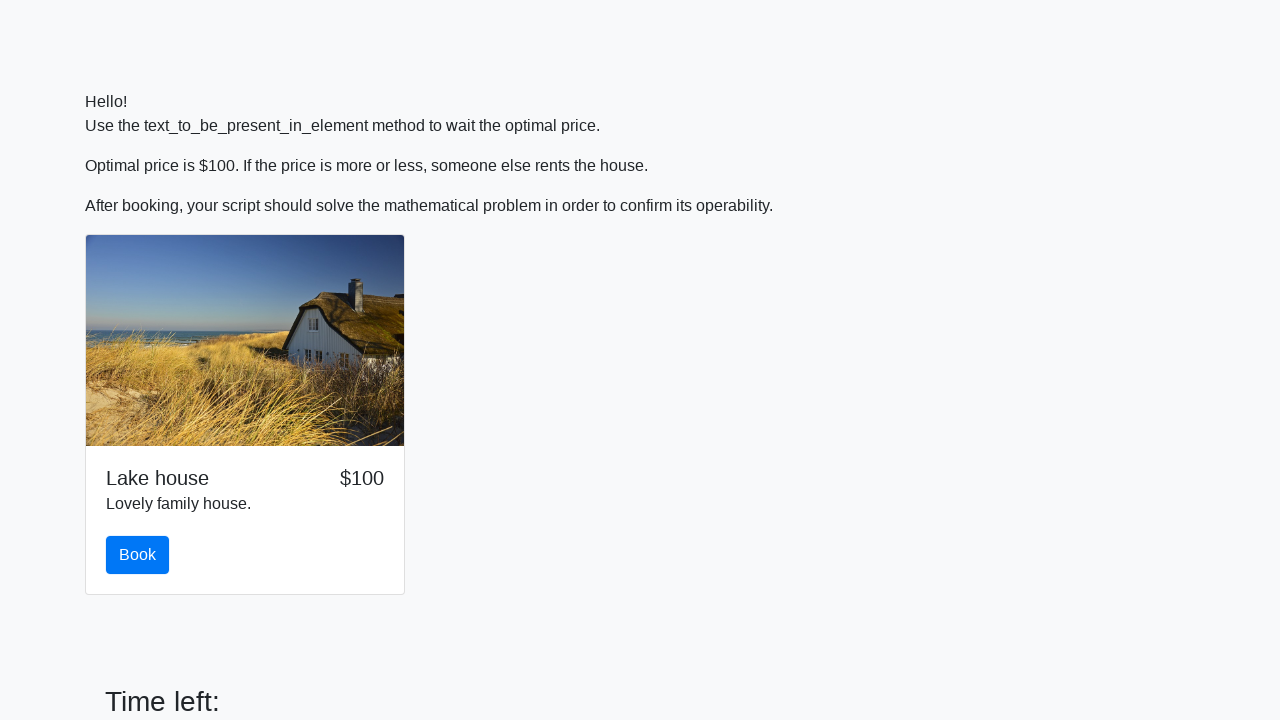

Retrieved input value for calculation
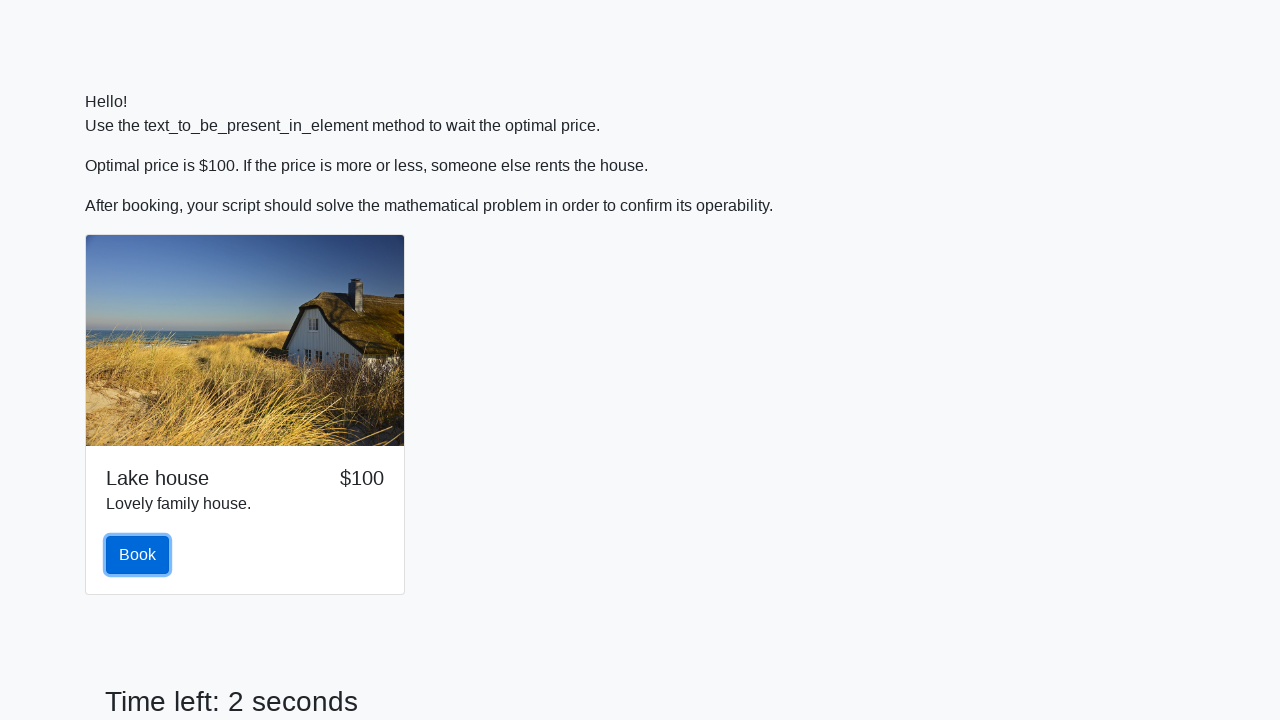

Calculated answer: 2.483248903529524
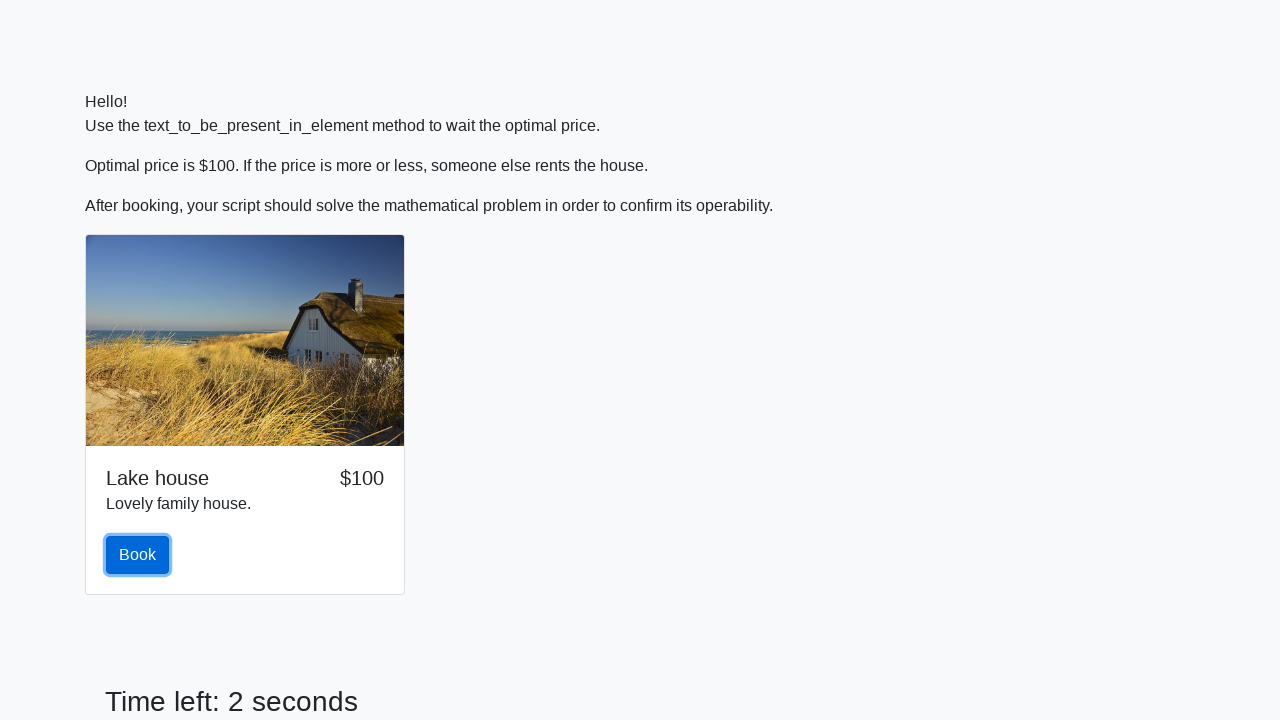

Filled in the calculated answer on #answer
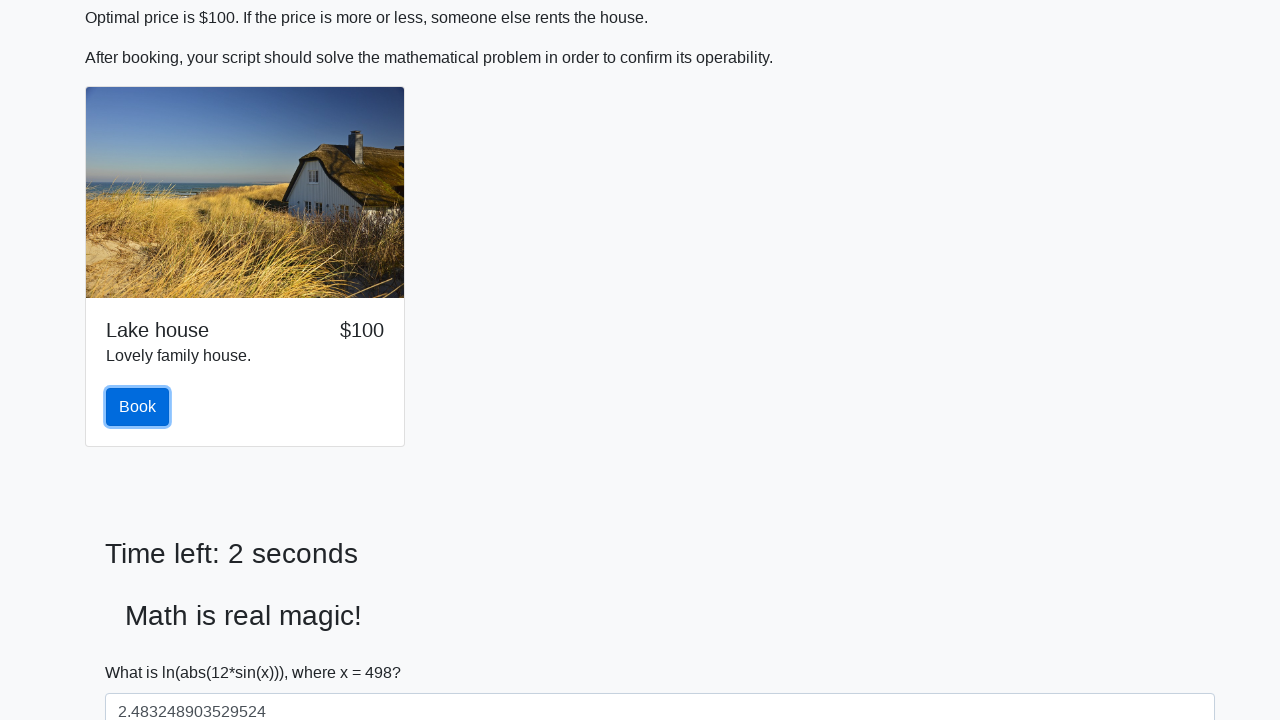

Clicked solve button to submit answer at (143, 651) on #solve
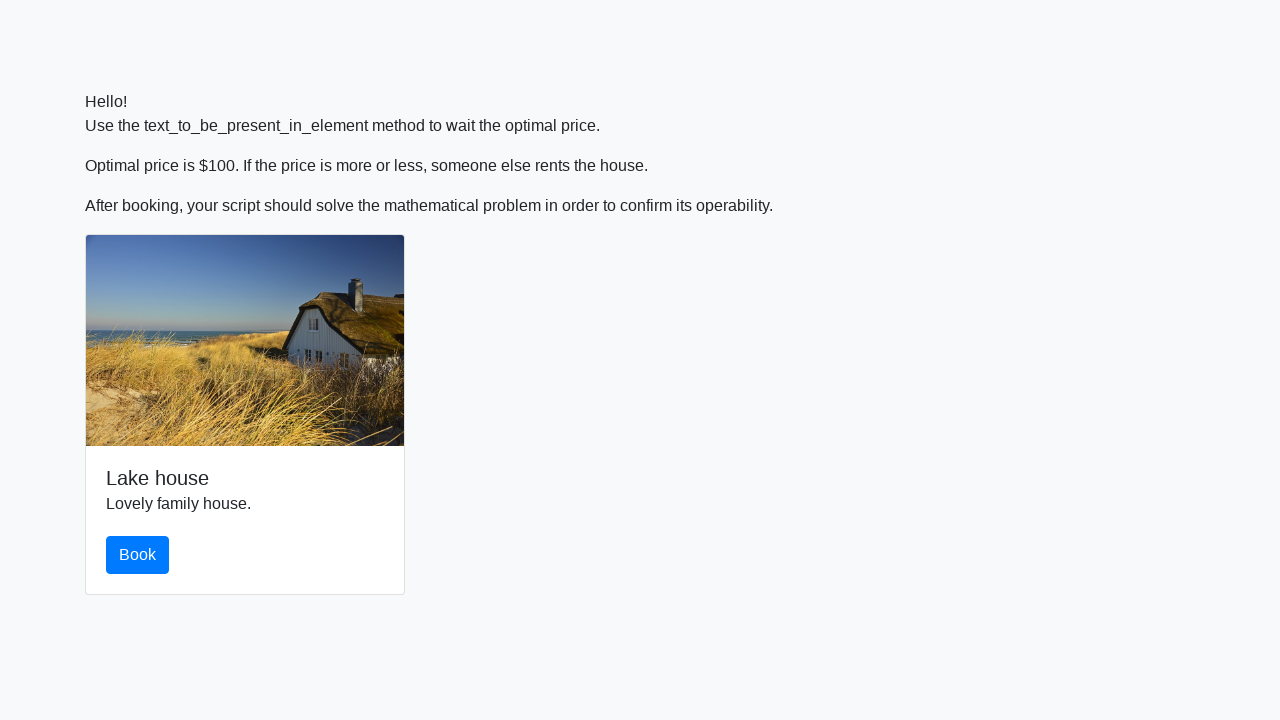

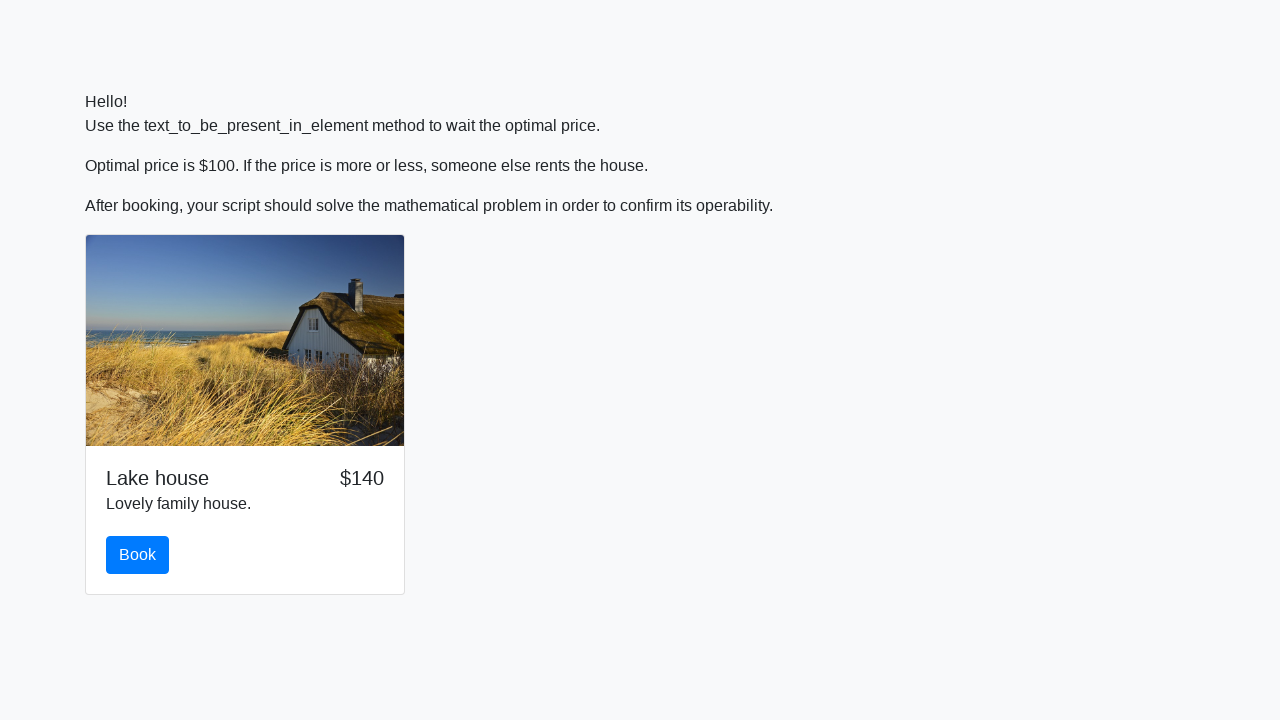